Verifies main content on the Rebet homepage by checking for gaming/sports/betting related content

Starting URL: https://rebet.app/

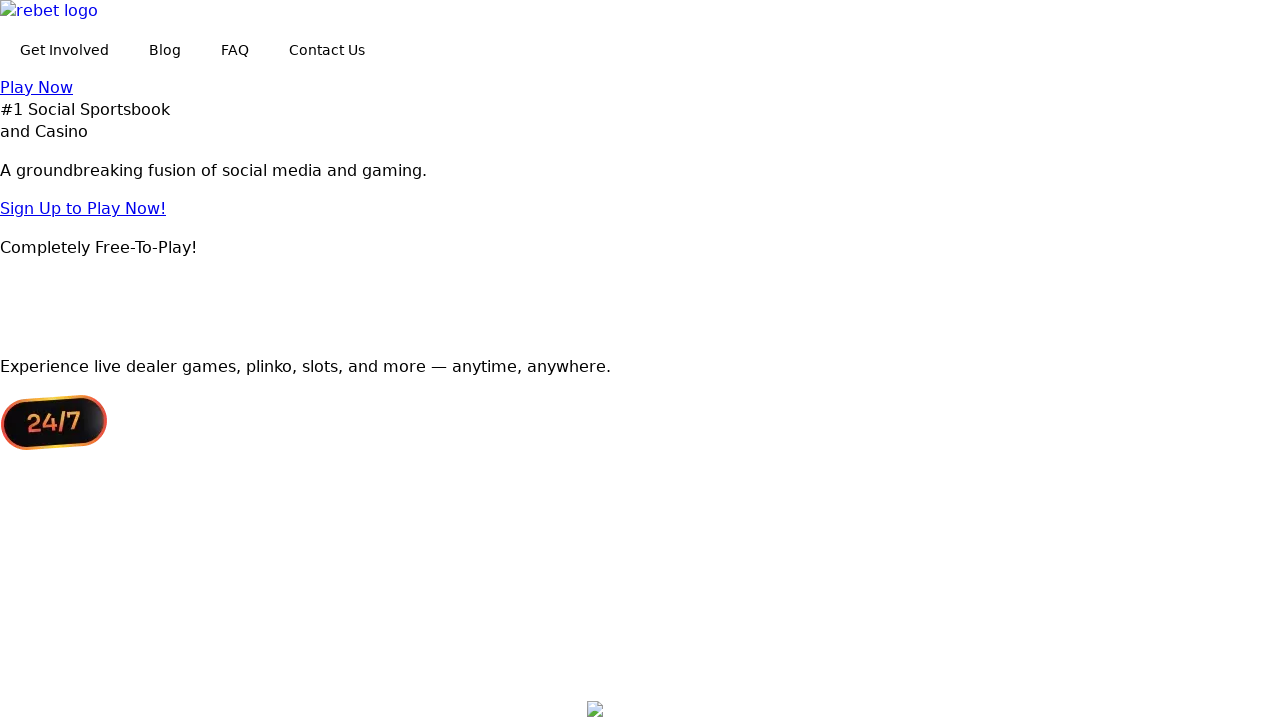

Waited for page to reach networkidle state
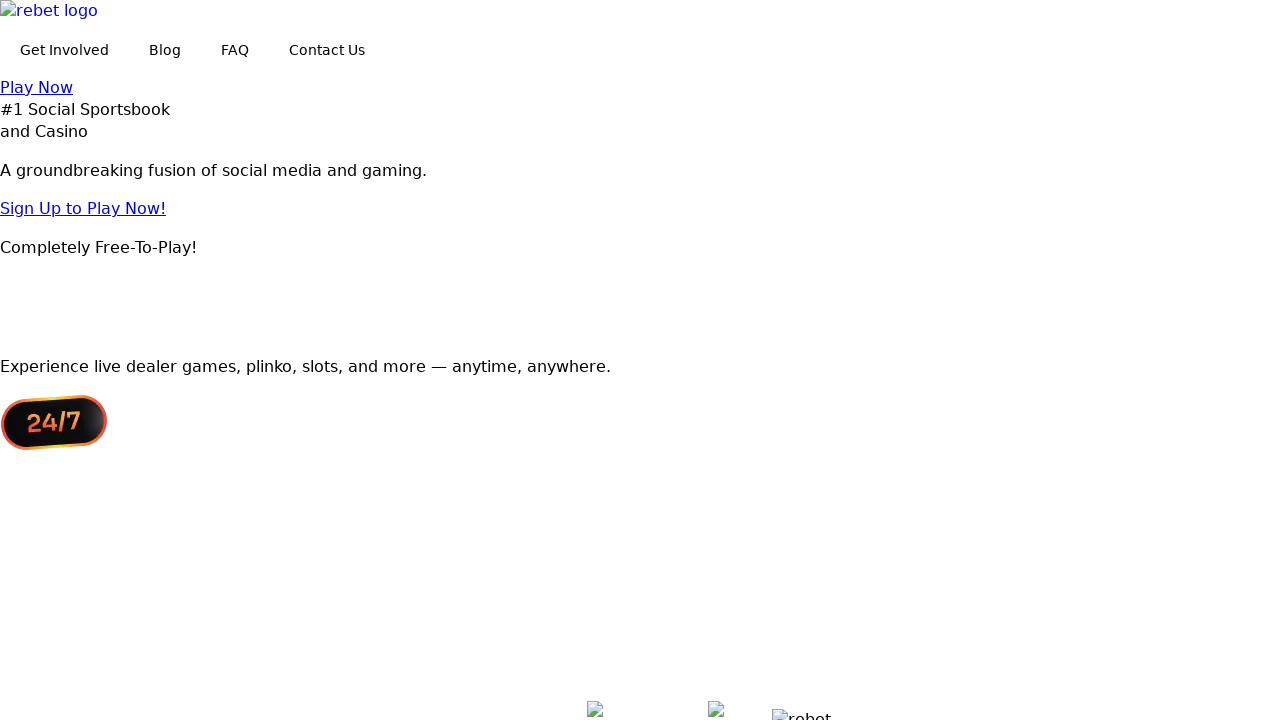

Retrieved body text content from page
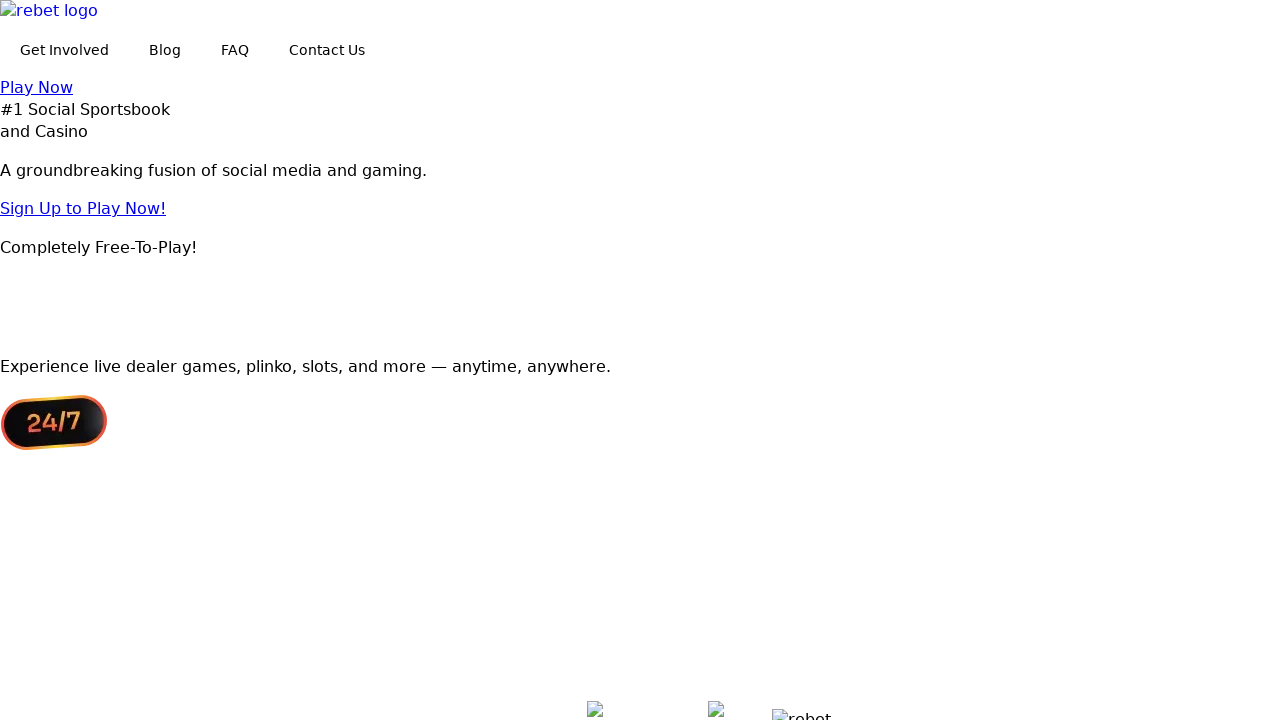

Searched for gaming/sports/betting related keywords in page content
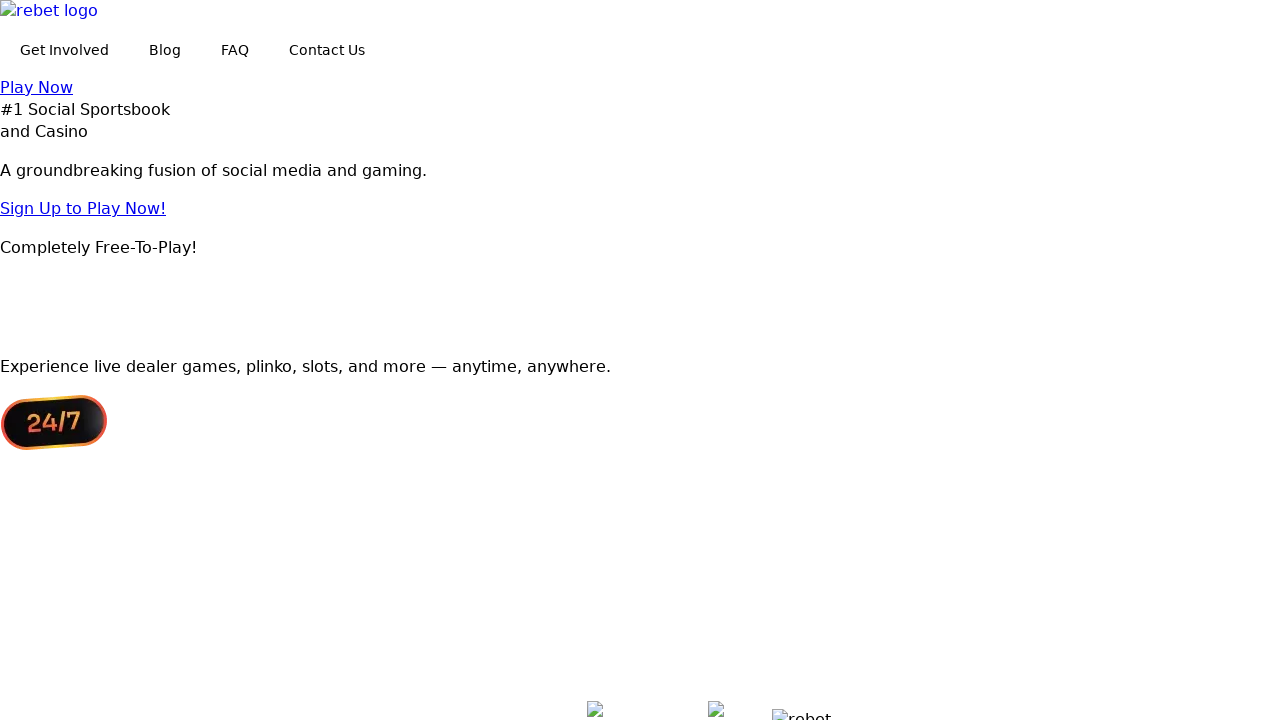

Verified main content contains gaming/sports/betting related keywords
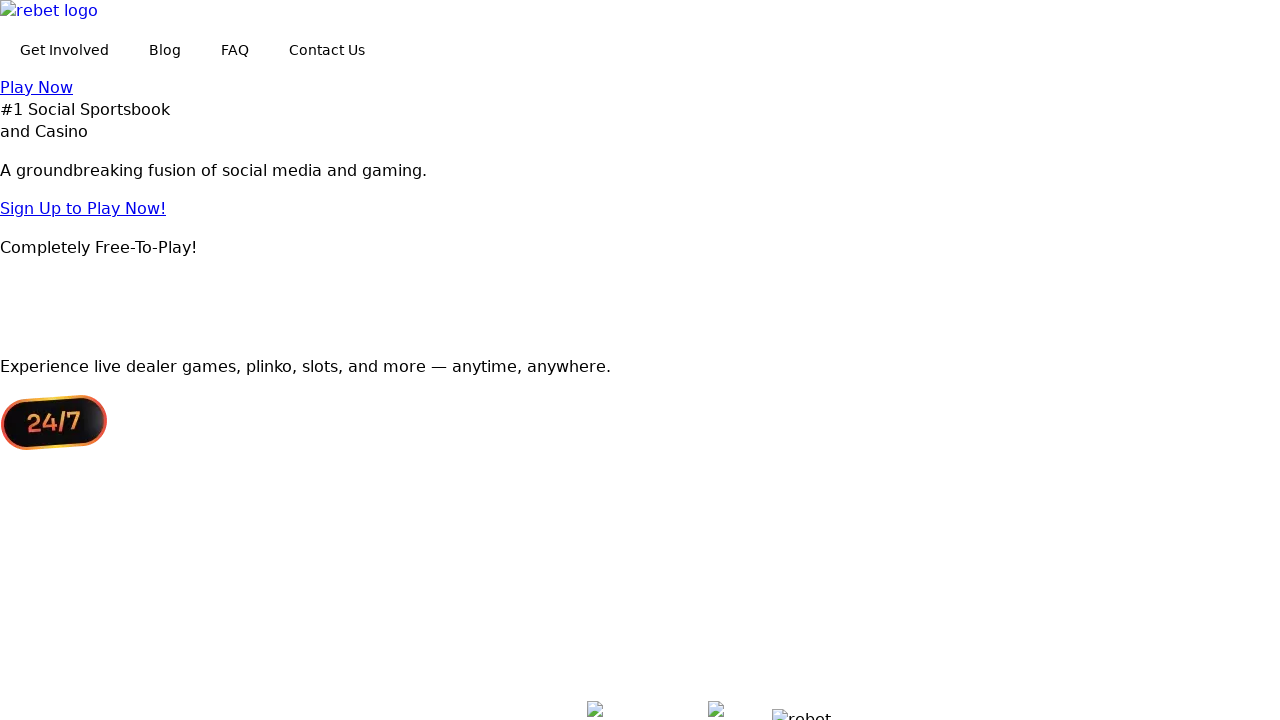

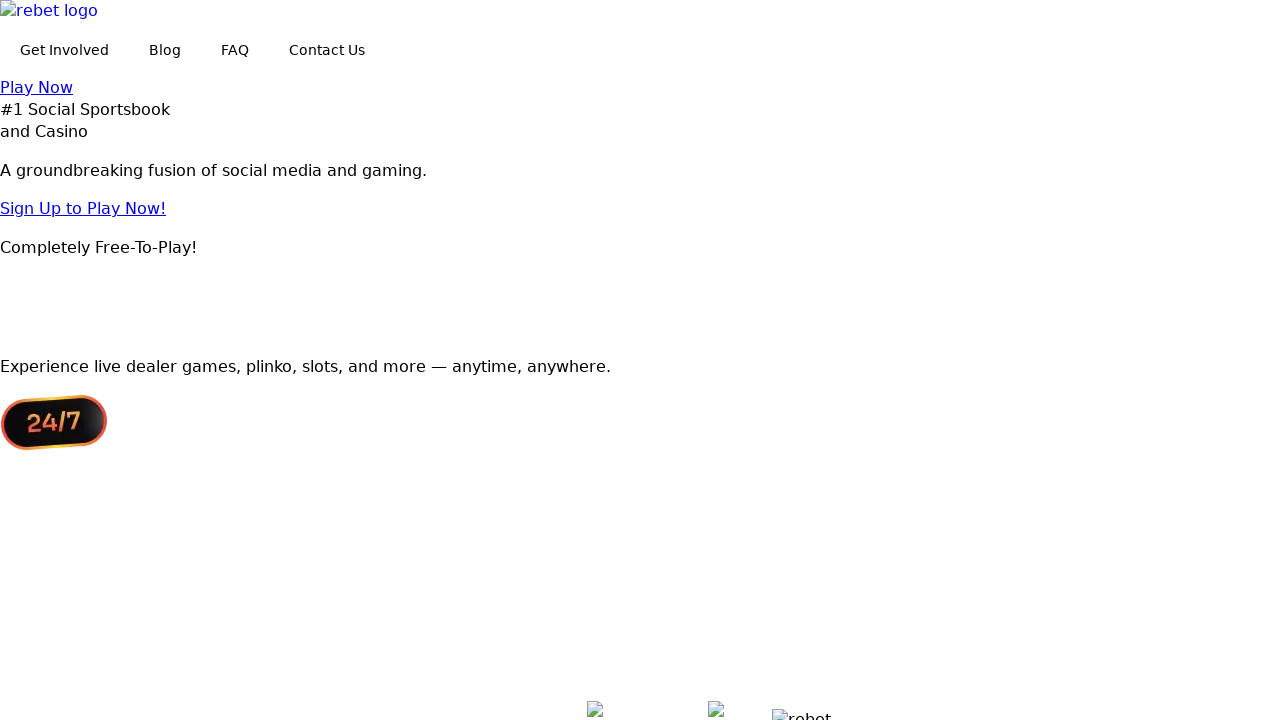